Tests file download functionality by clicking on a download link and verifying the file downloads

Starting URL: http://the-internet.herokuapp.com/download

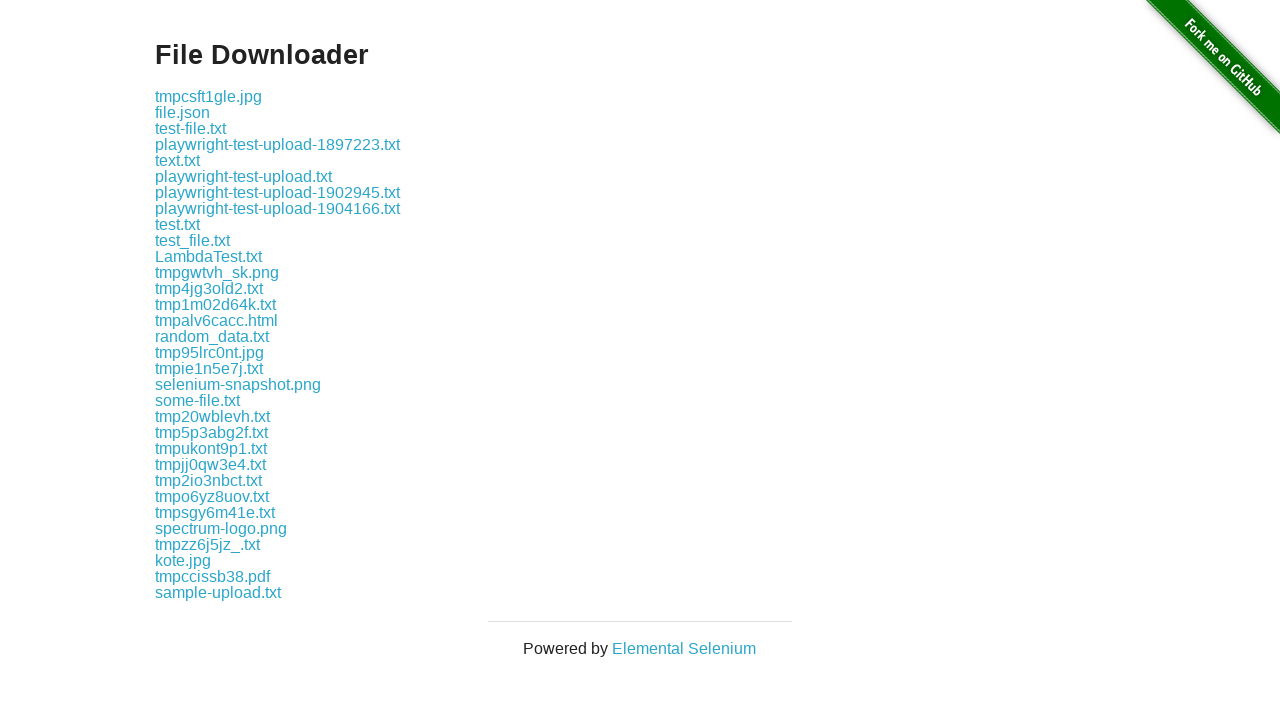

Clicked on file download link 'some-file.txt' at (198, 400) on a:has-text('some-file.txt')
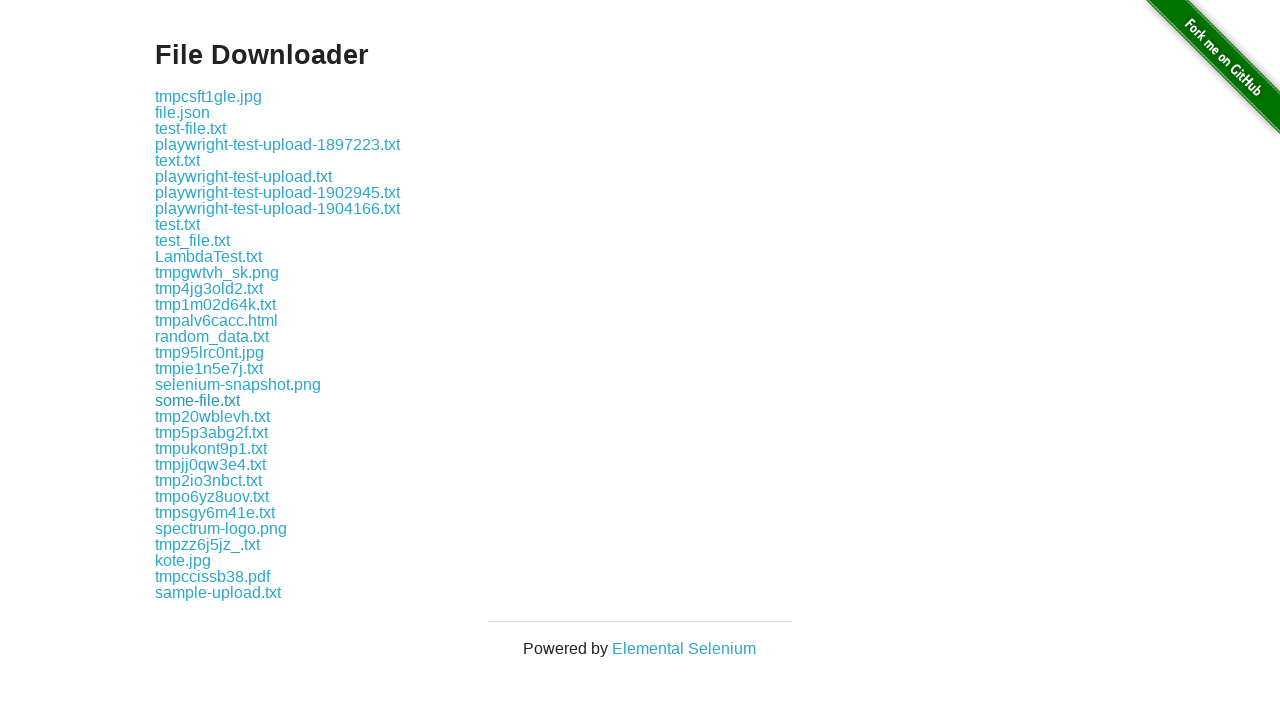

Waited 2 seconds for file download to complete
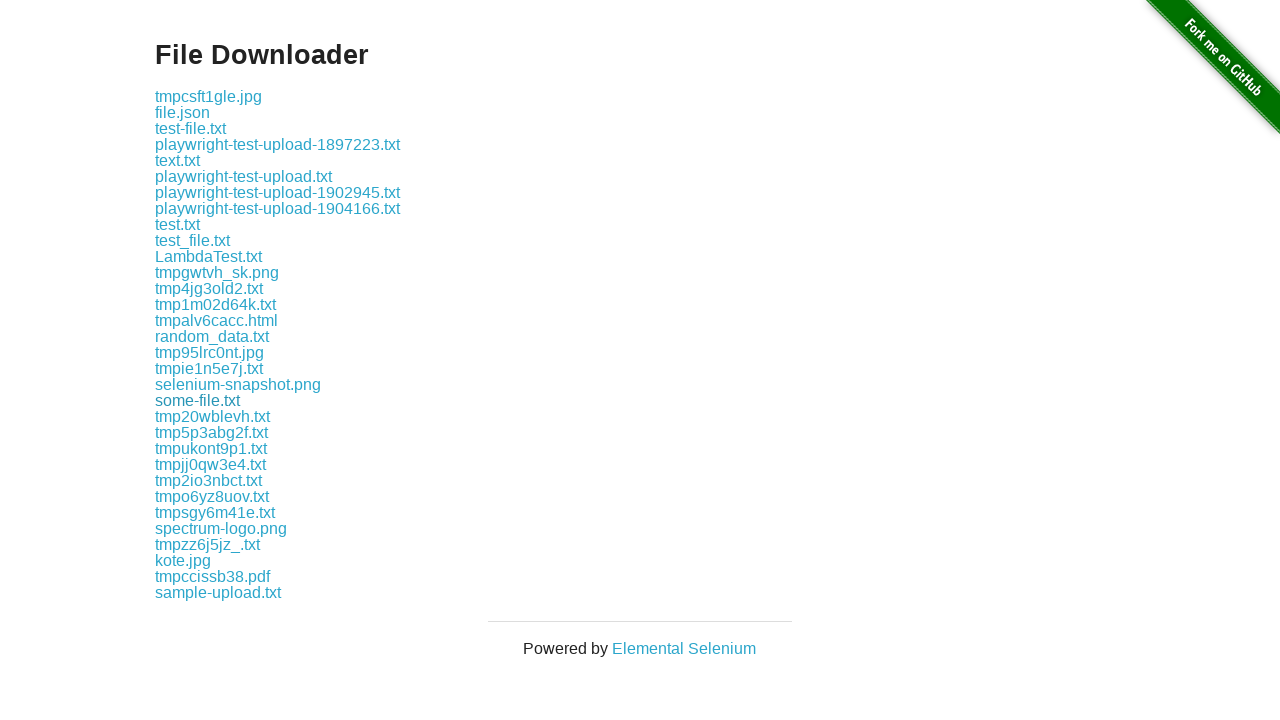

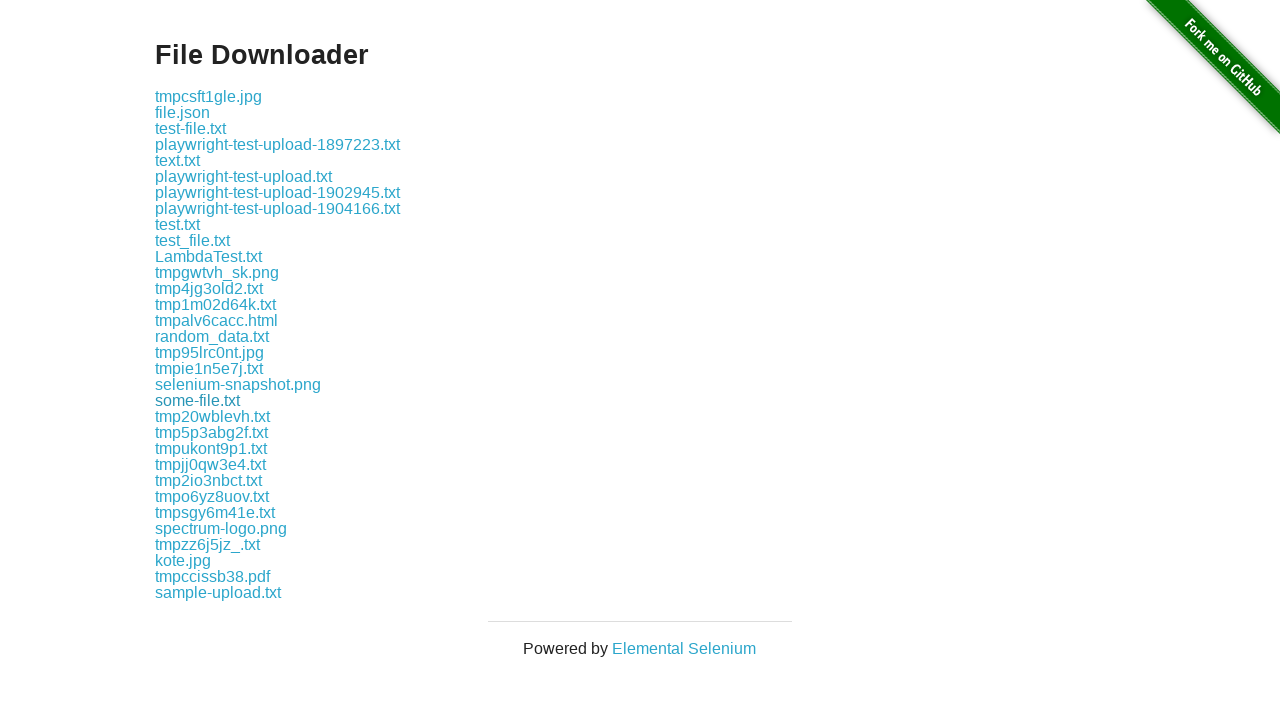